Navigates to a Portuguese coding tutorial article and tests browser window maximize and minimize operations

Starting URL: http://www.linhadecodigo.com.br/artigo/1187/guia-pratico-de-html-parte-4.aspx

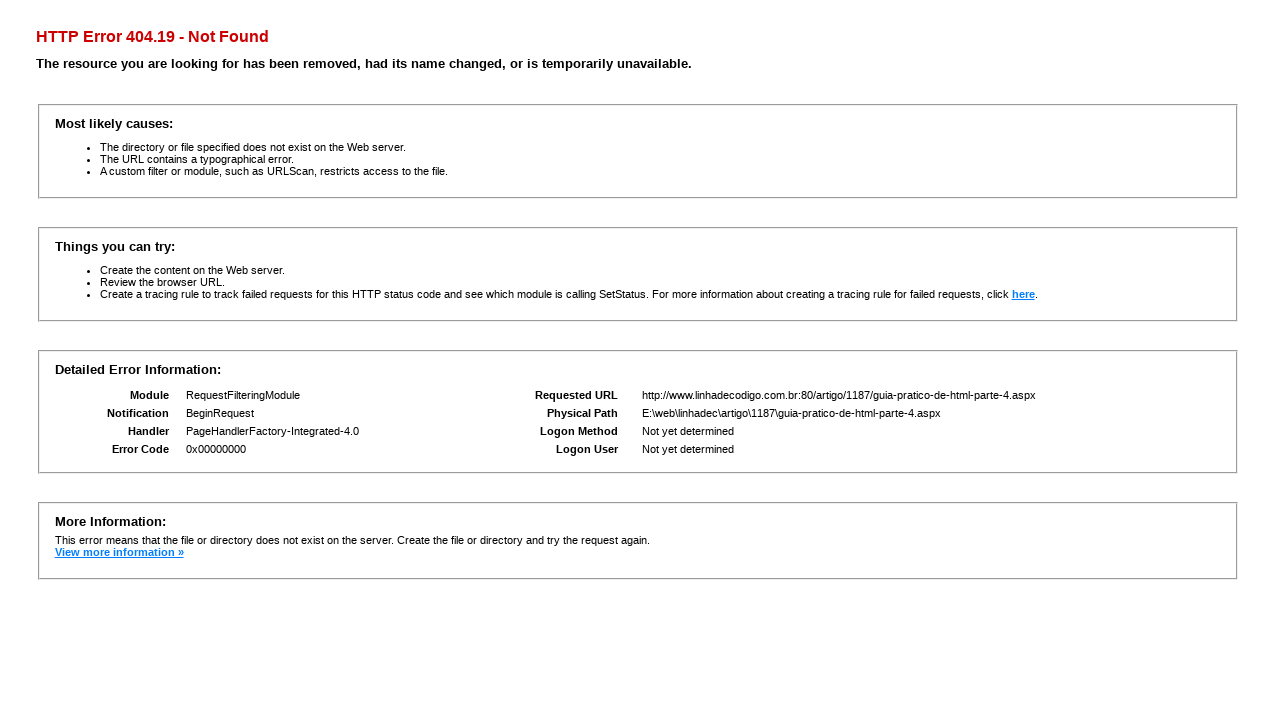

Waited for page DOM content to load
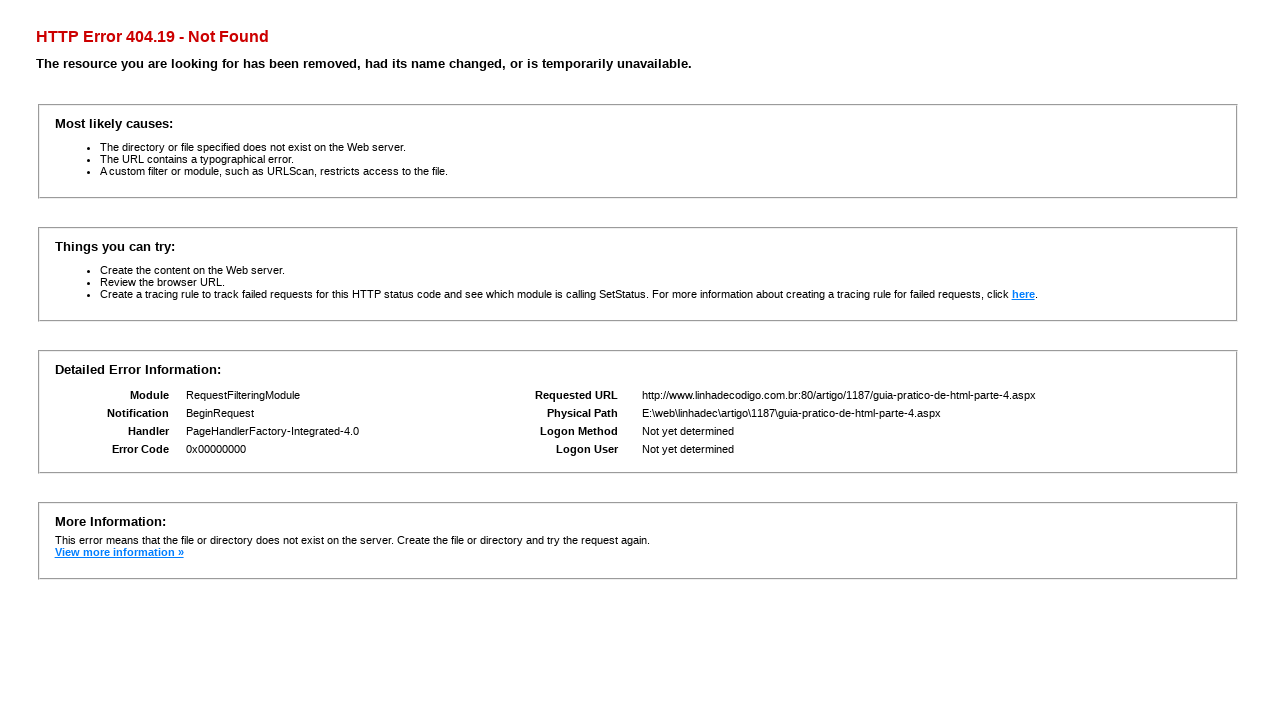

Maximized browser window to 1920x1080
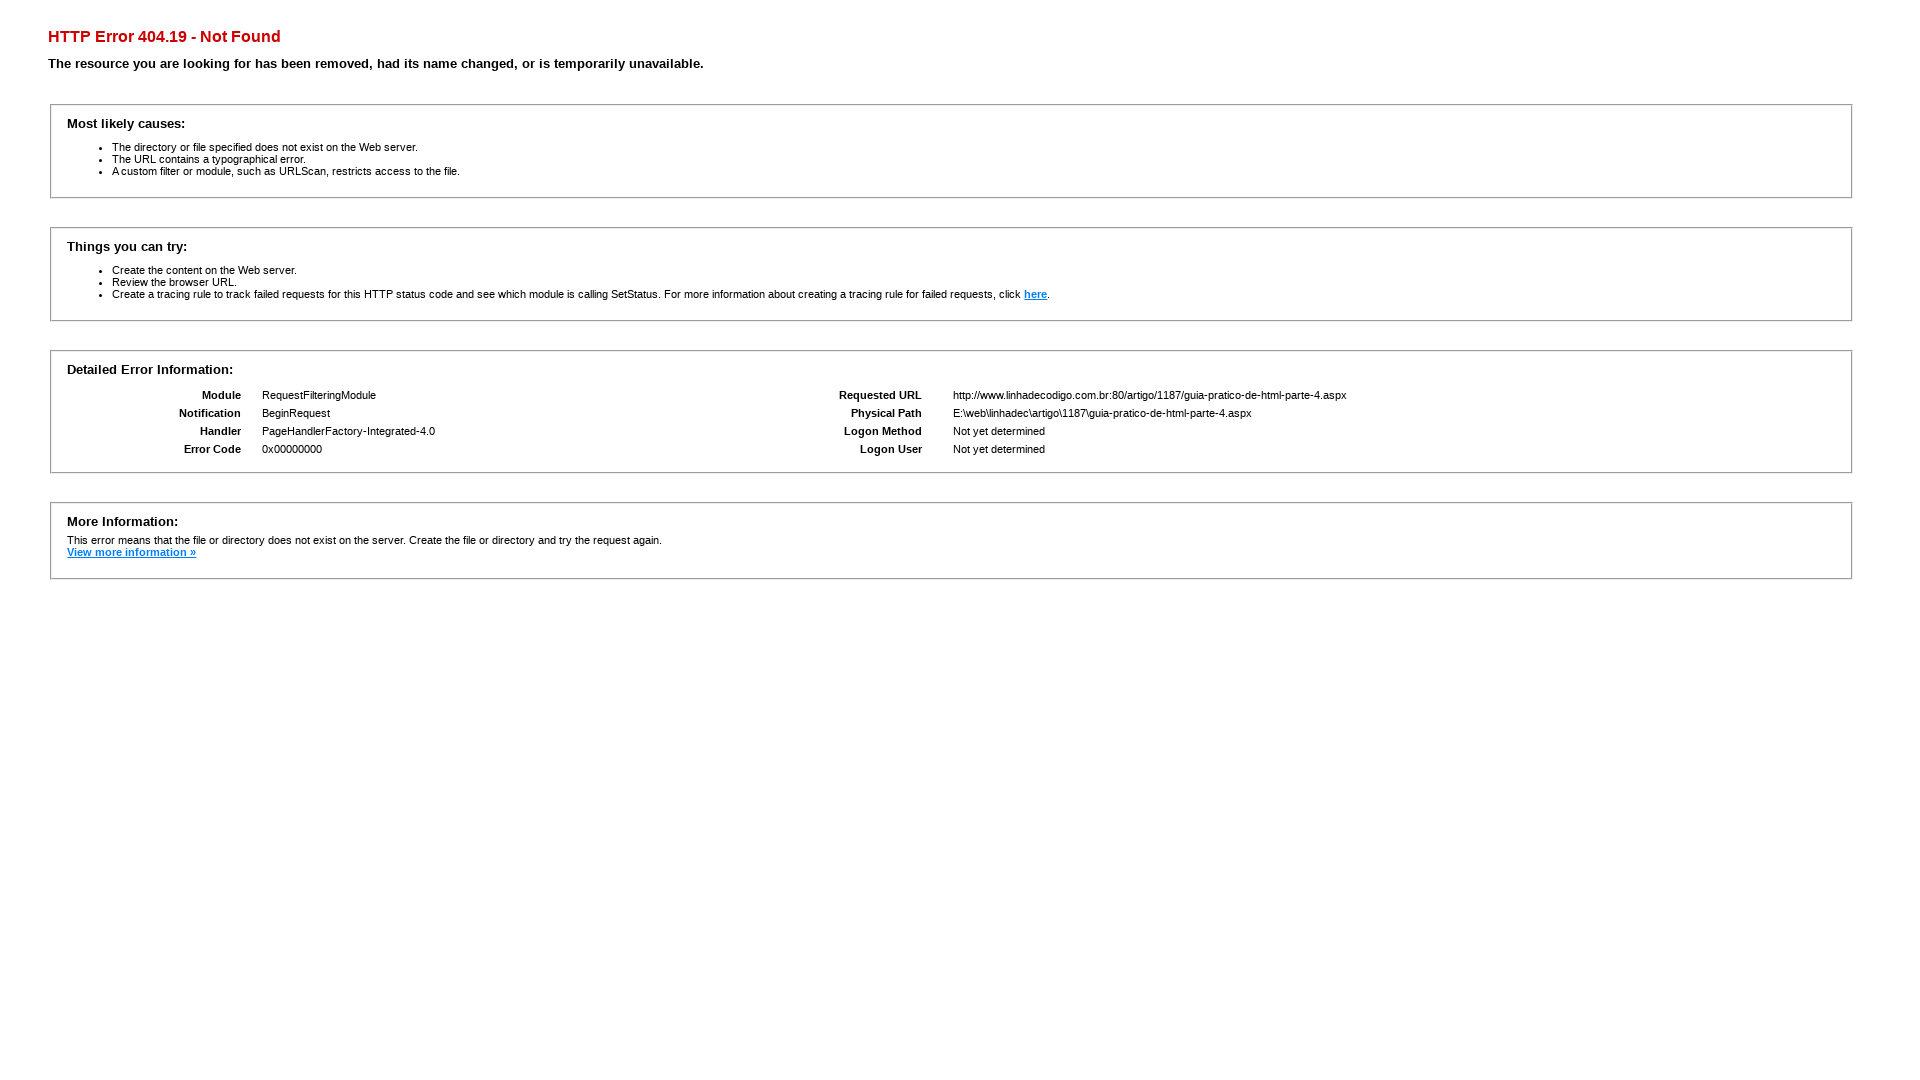

Minimized browser window to 800x600 viewport
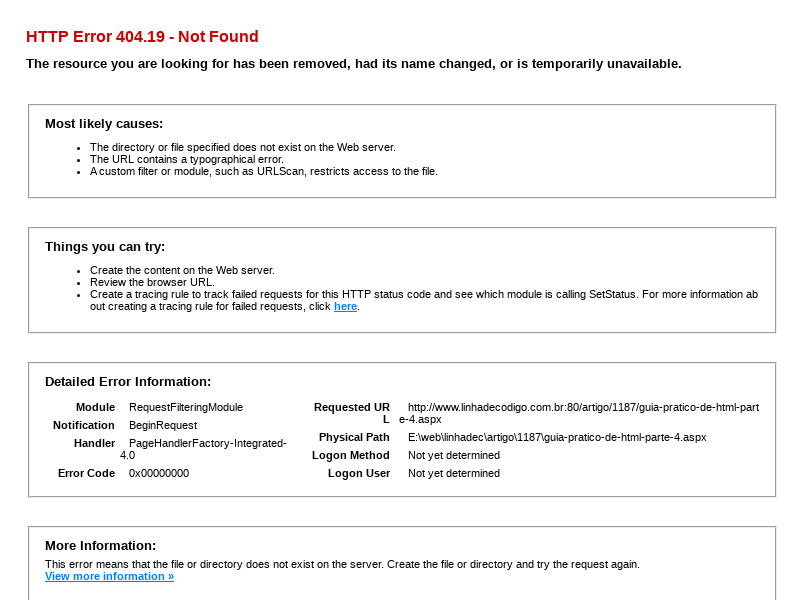

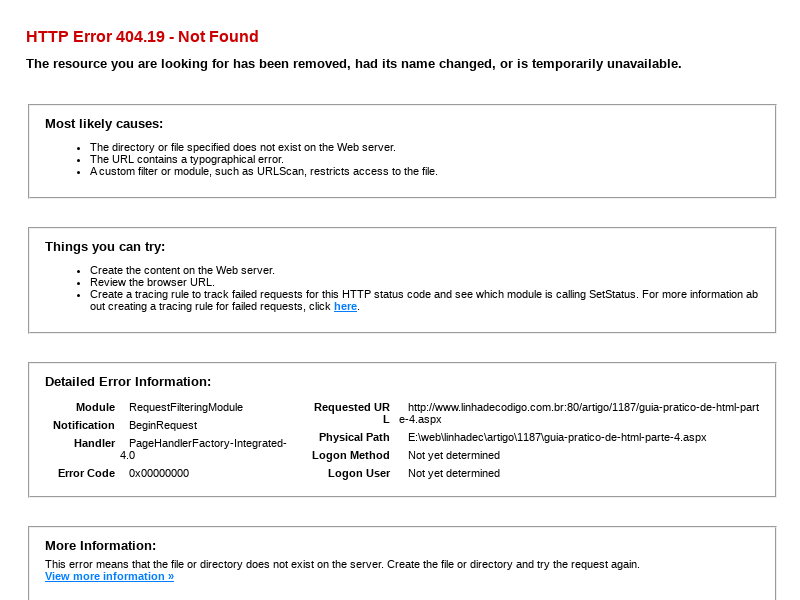